Tests autocomplete/autosuggest dropdown functionality by typing a partial country name and selecting a matching option from the suggestions

Starting URL: https://rahulshettyacademy.com/AutomationPractice/

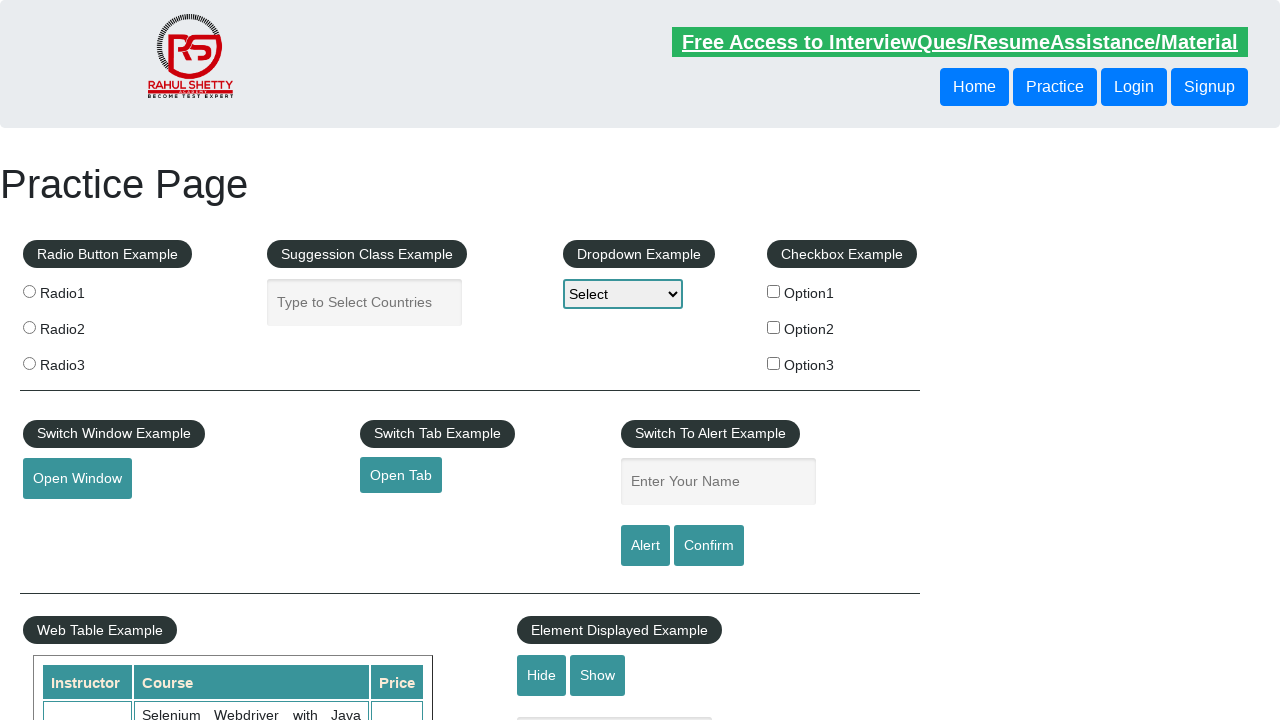

Typed 'Ind' in autocomplete field on #autocomplete
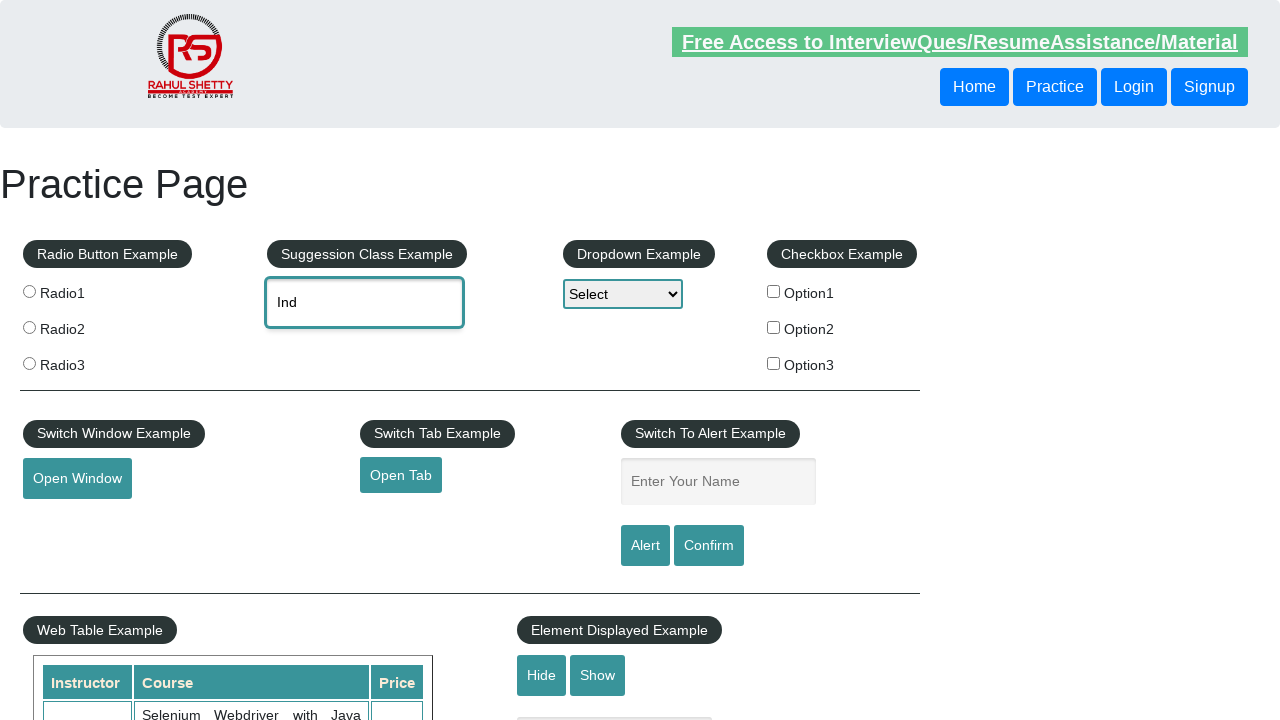

Autocomplete suggestions appeared
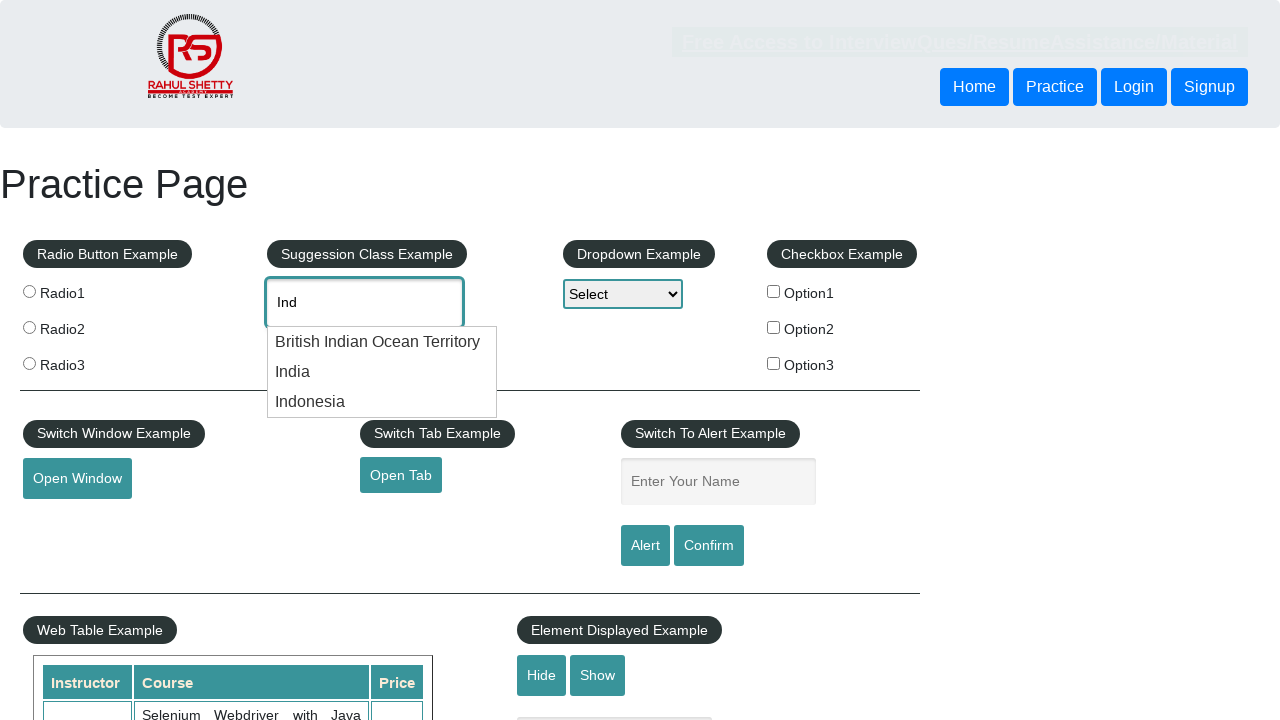

Located autocomplete suggestion items
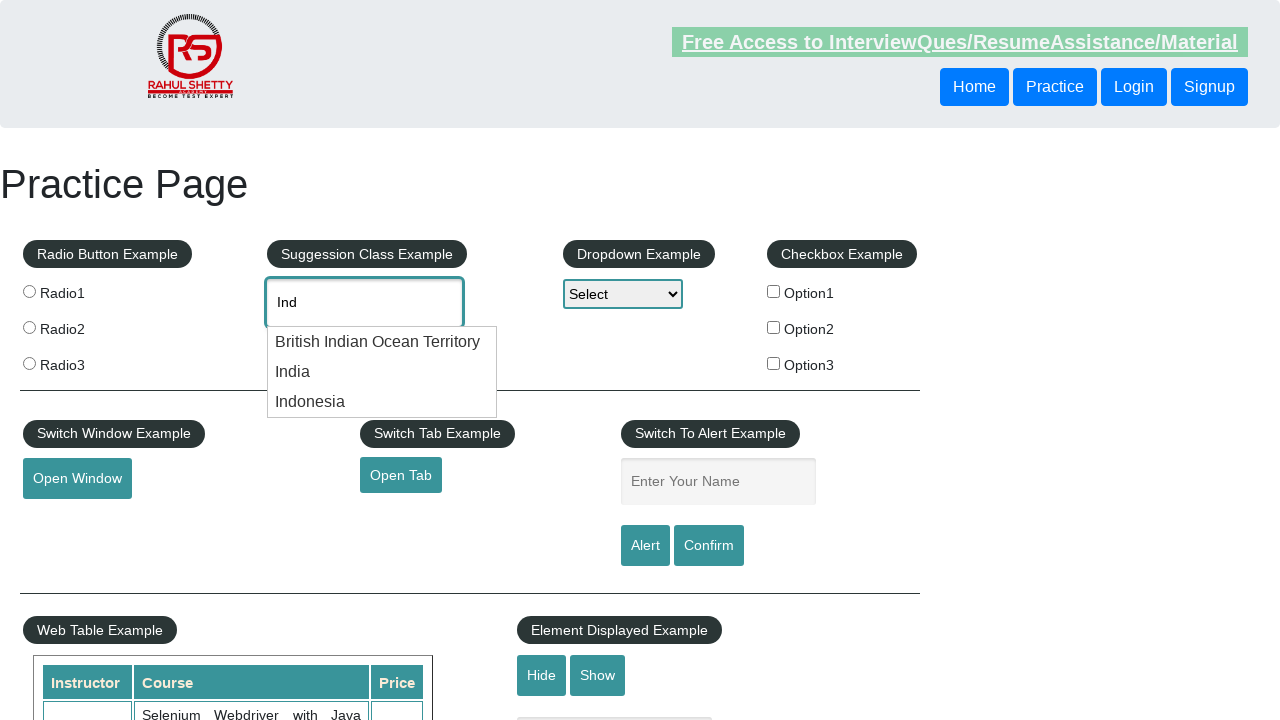

Found 3 suggestion items
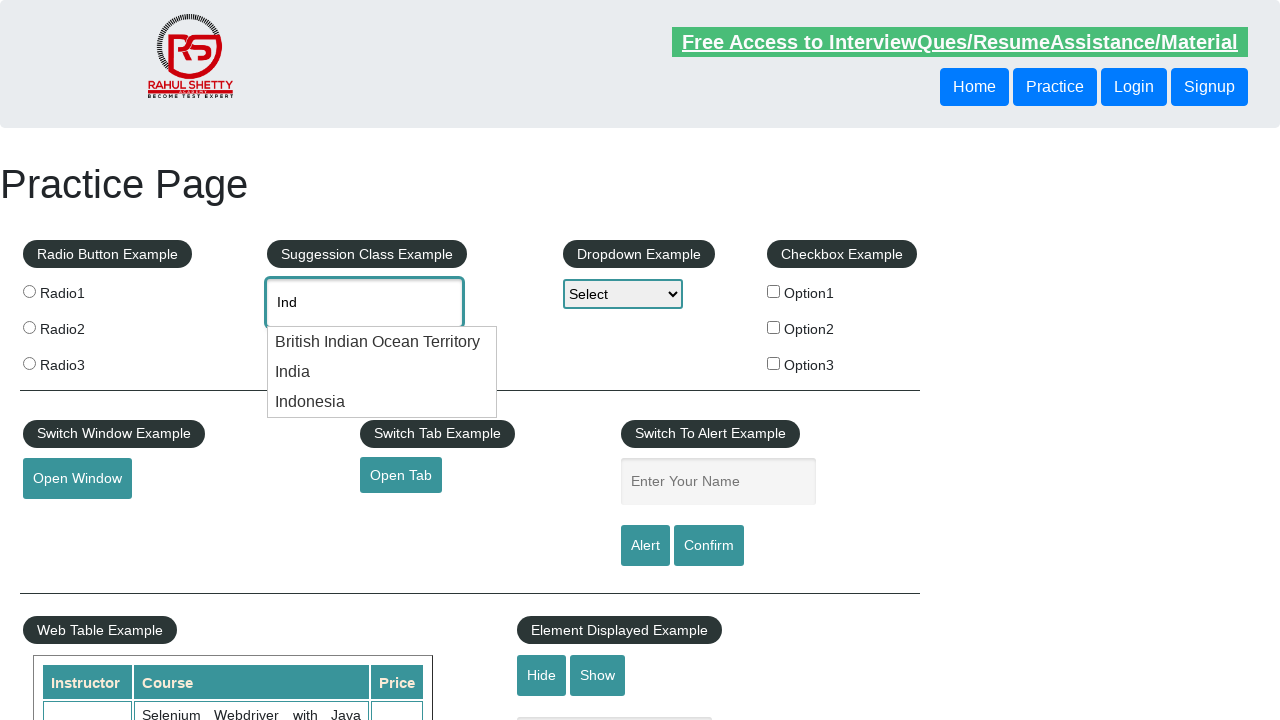

Clicked on 'India' from suggestions at (382, 372) on li.ui-menu-item >> nth=1
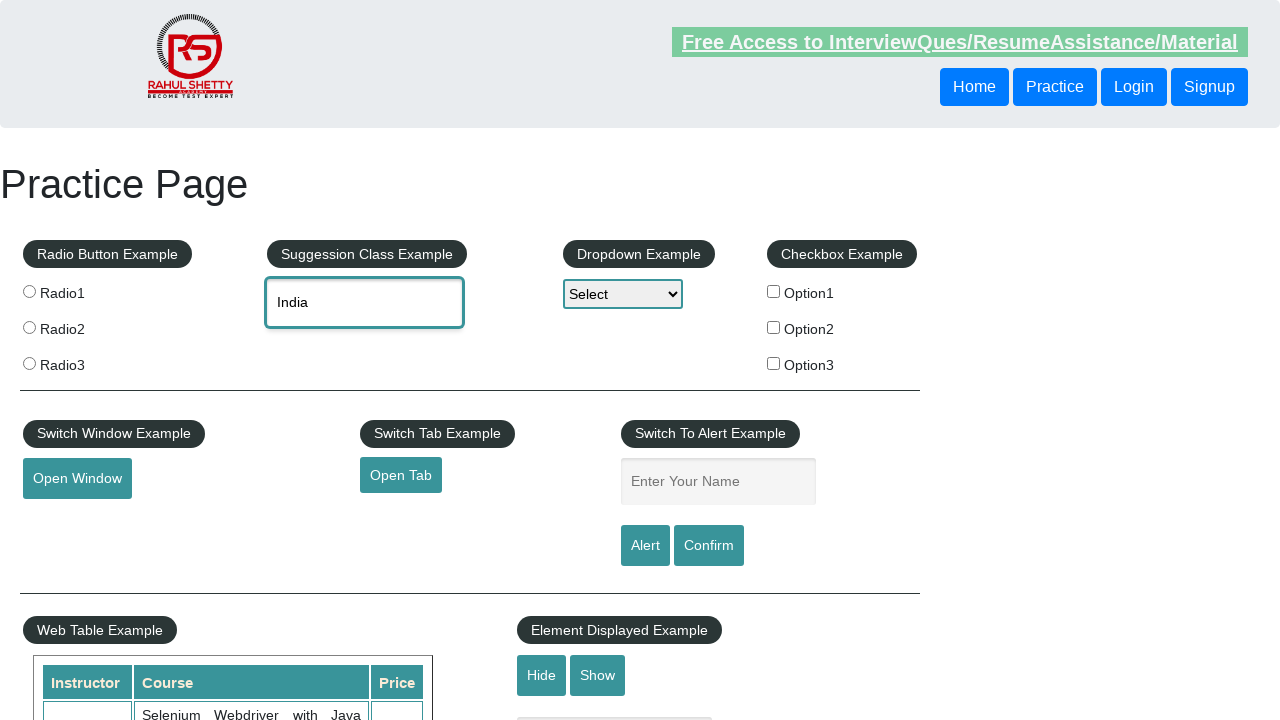

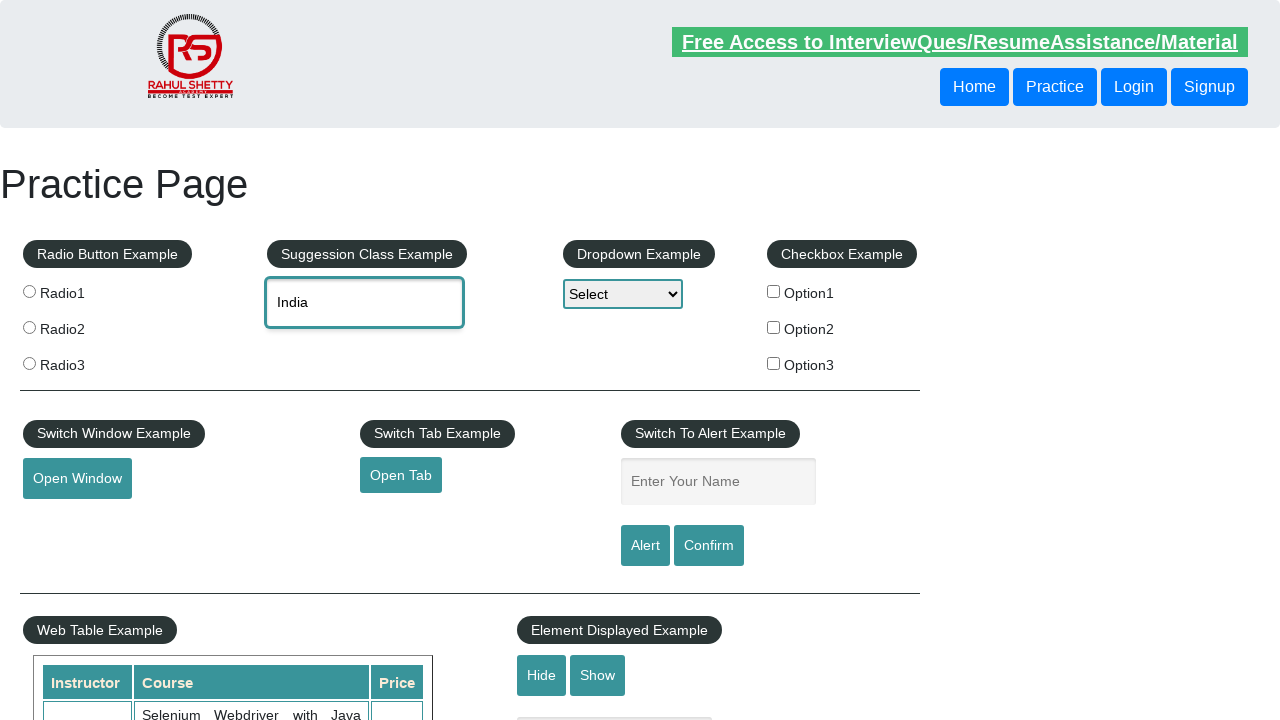